Tests browser window handling by opening a new window through a button click and switching between parent and child windows

Starting URL: https://demoqa.com/browser-windows

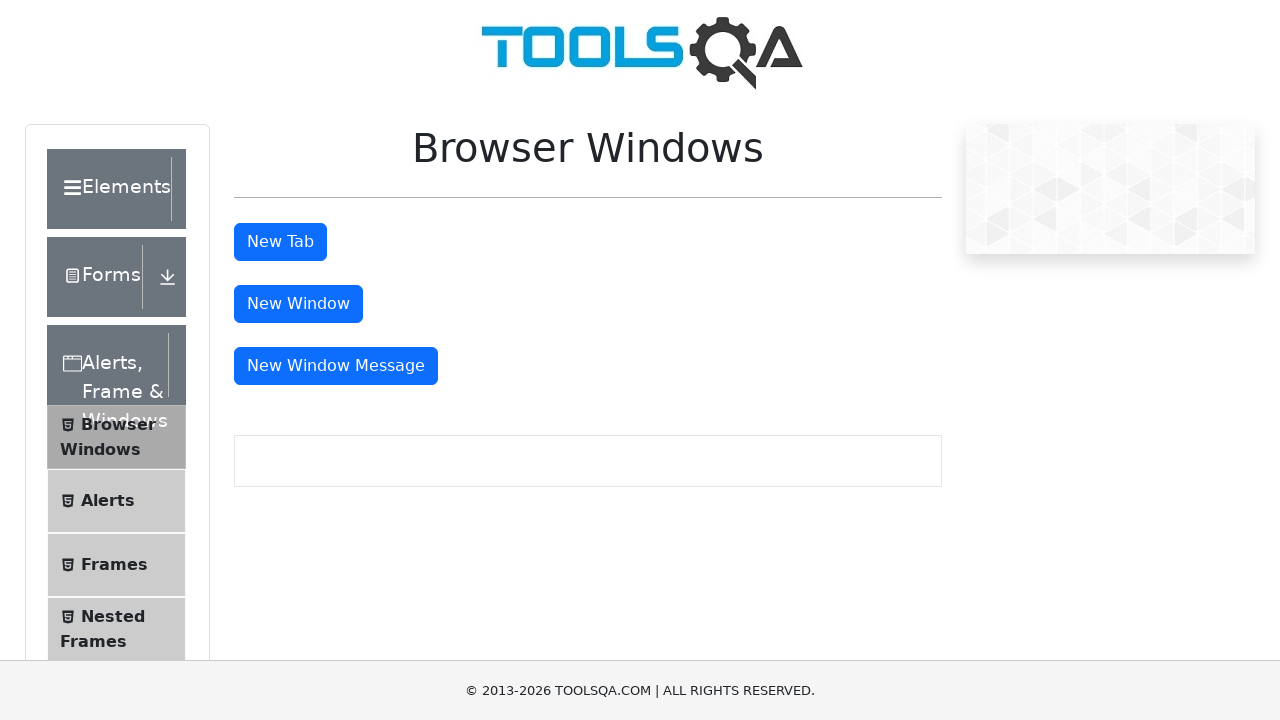

Clicked button to open new window at (298, 304) on #windowButton
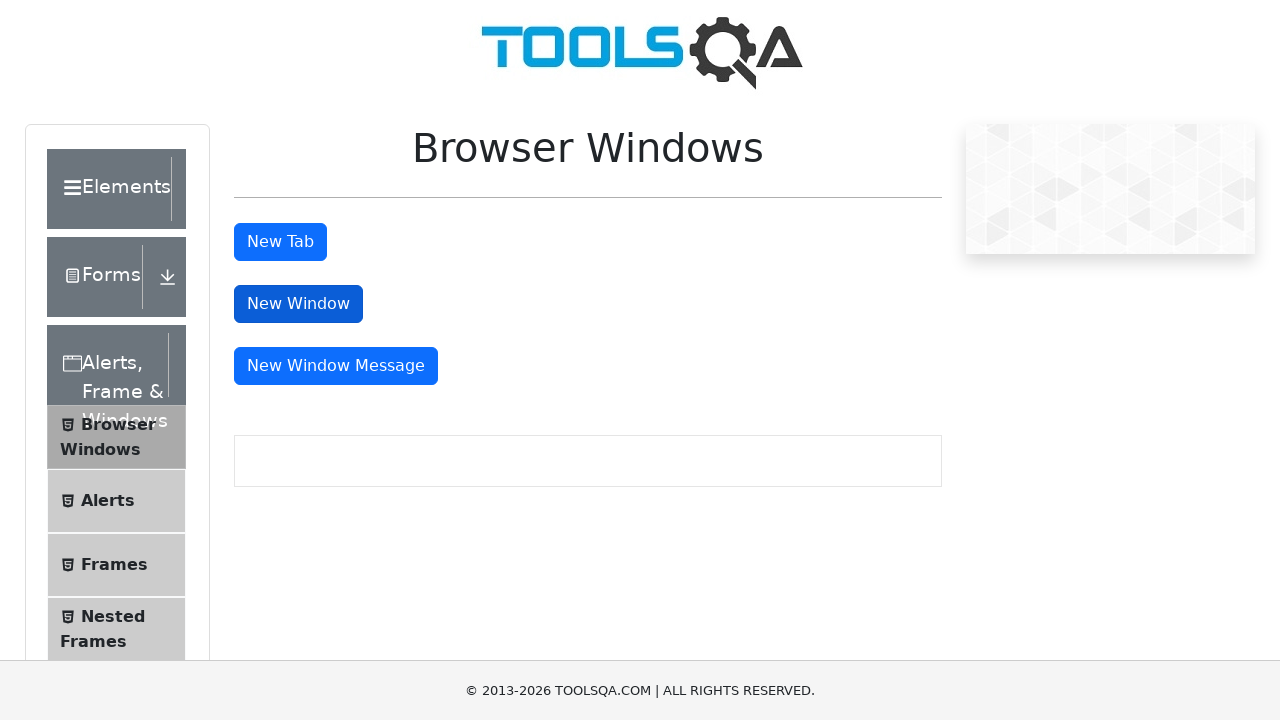

New window/tab opened successfully
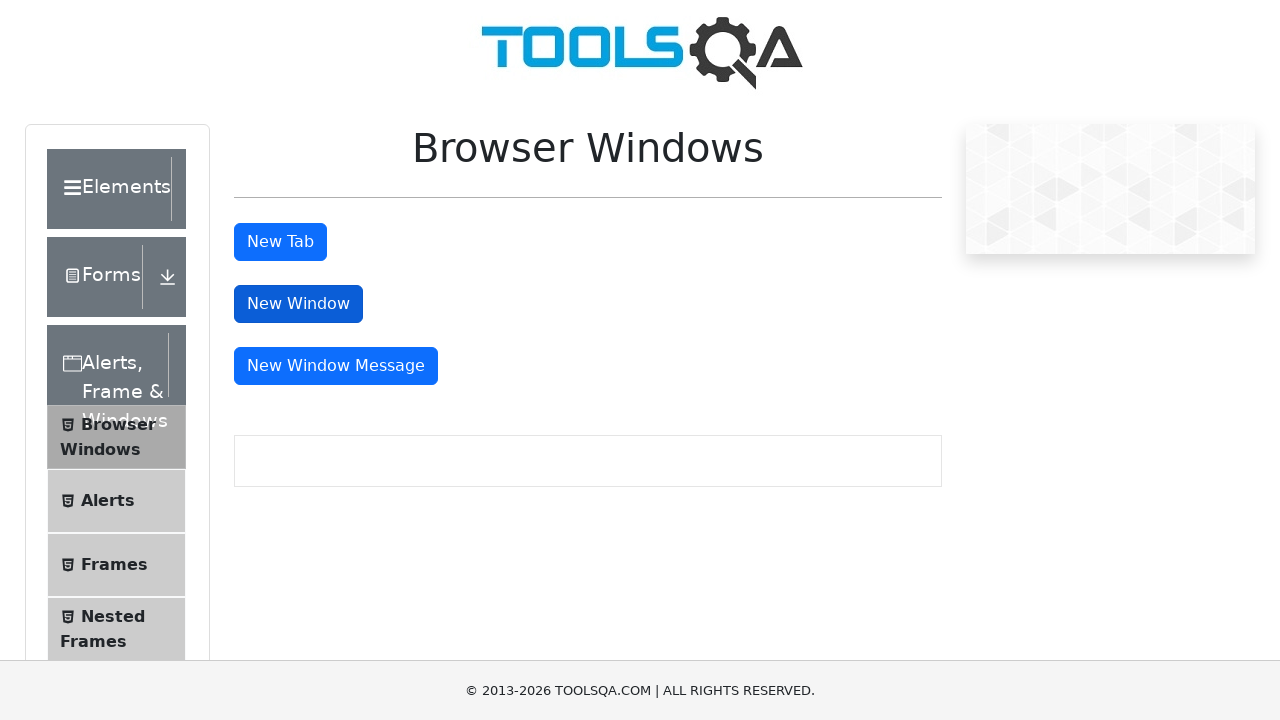

Switched to new window and brought it to front
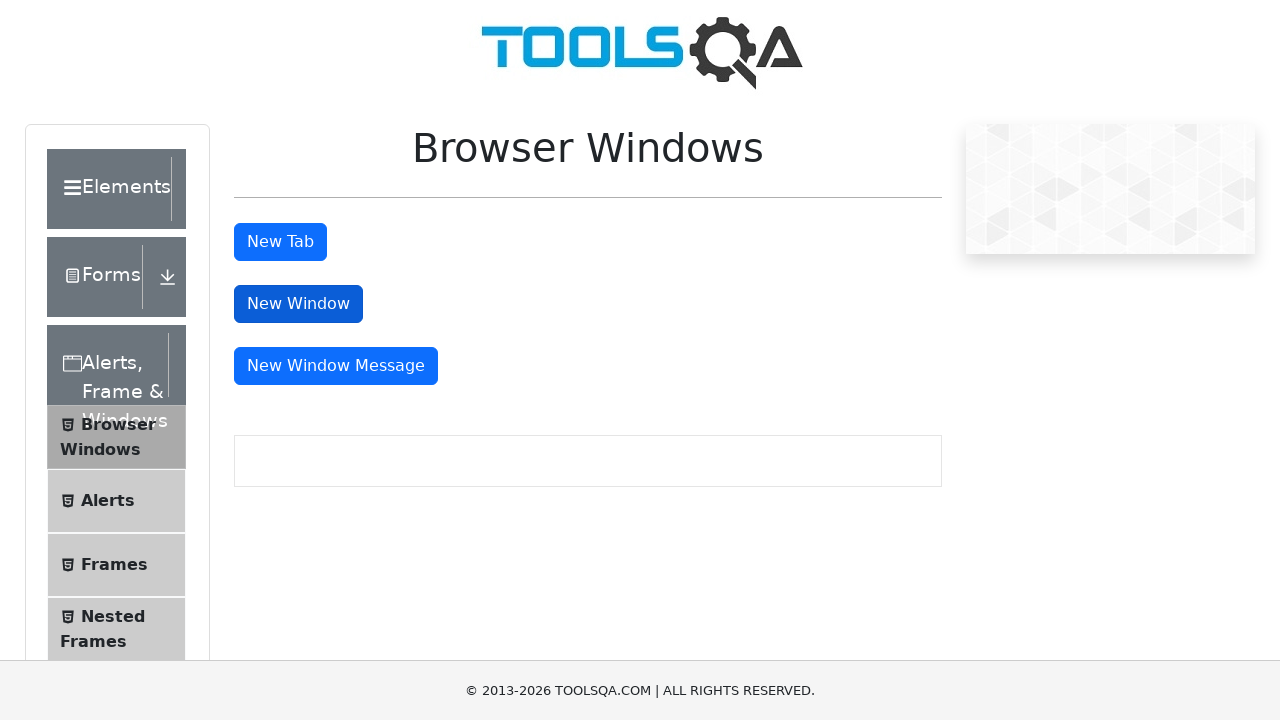

Waited 2 seconds to observe new window
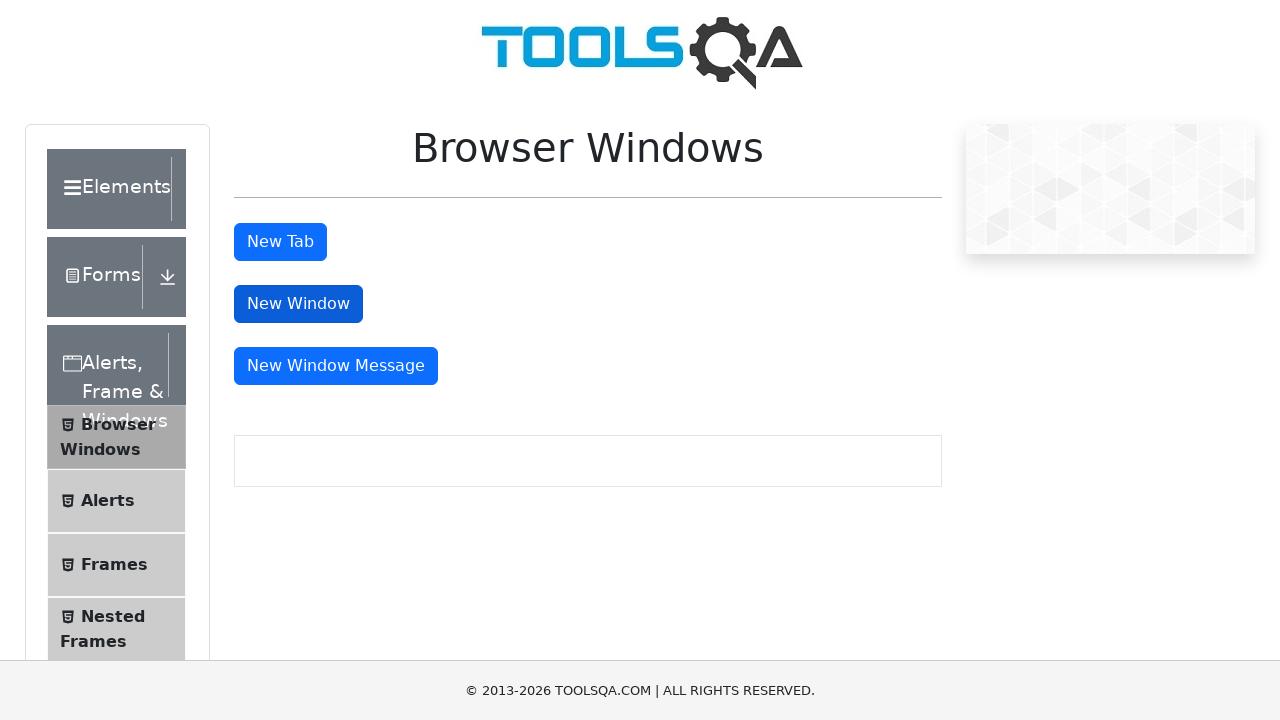

Switched back to original window
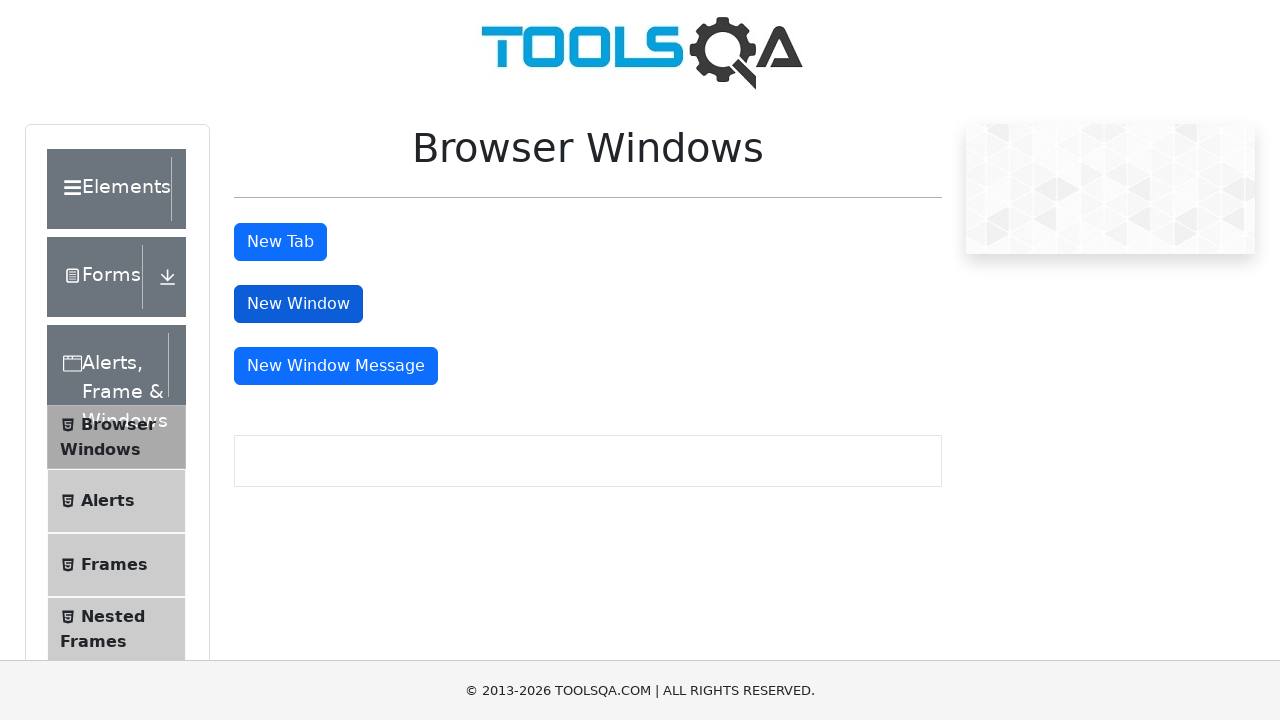

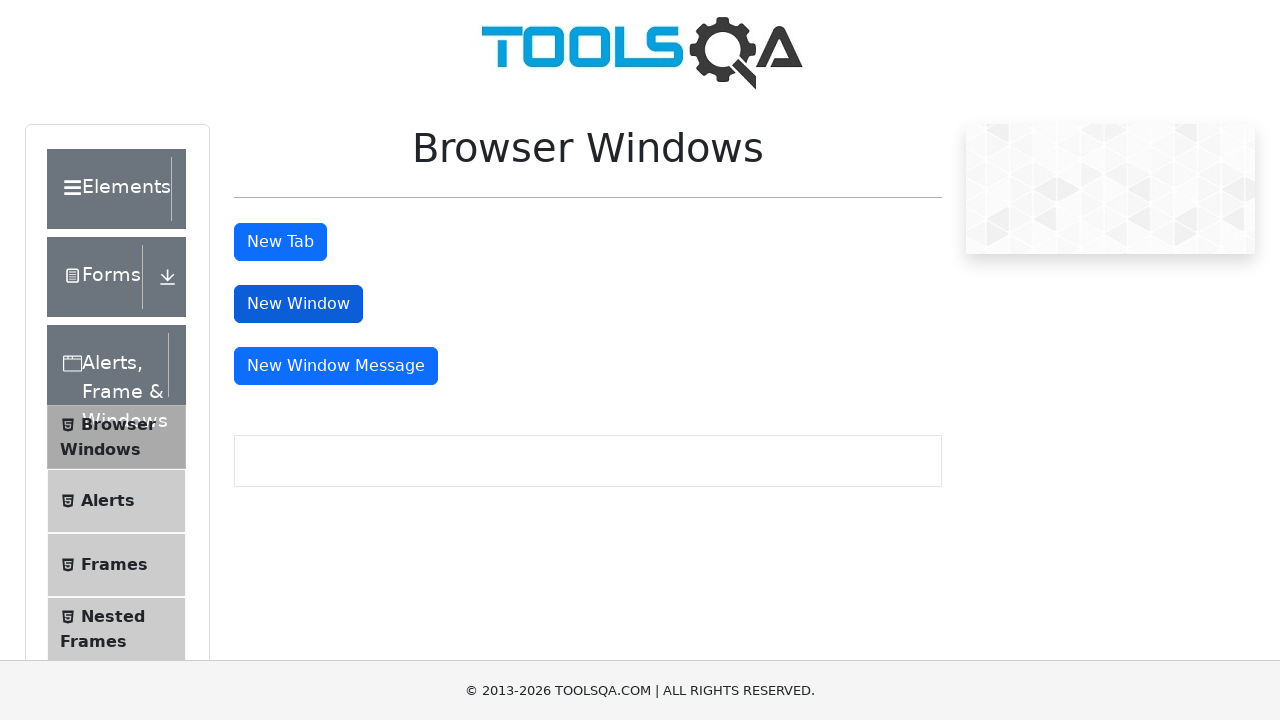